Tests an e-commerce flow by adding multiple items to cart, proceeding to checkout, and applying a promo code

Starting URL: https://rahulshettyacademy.com/seleniumPractise/#/

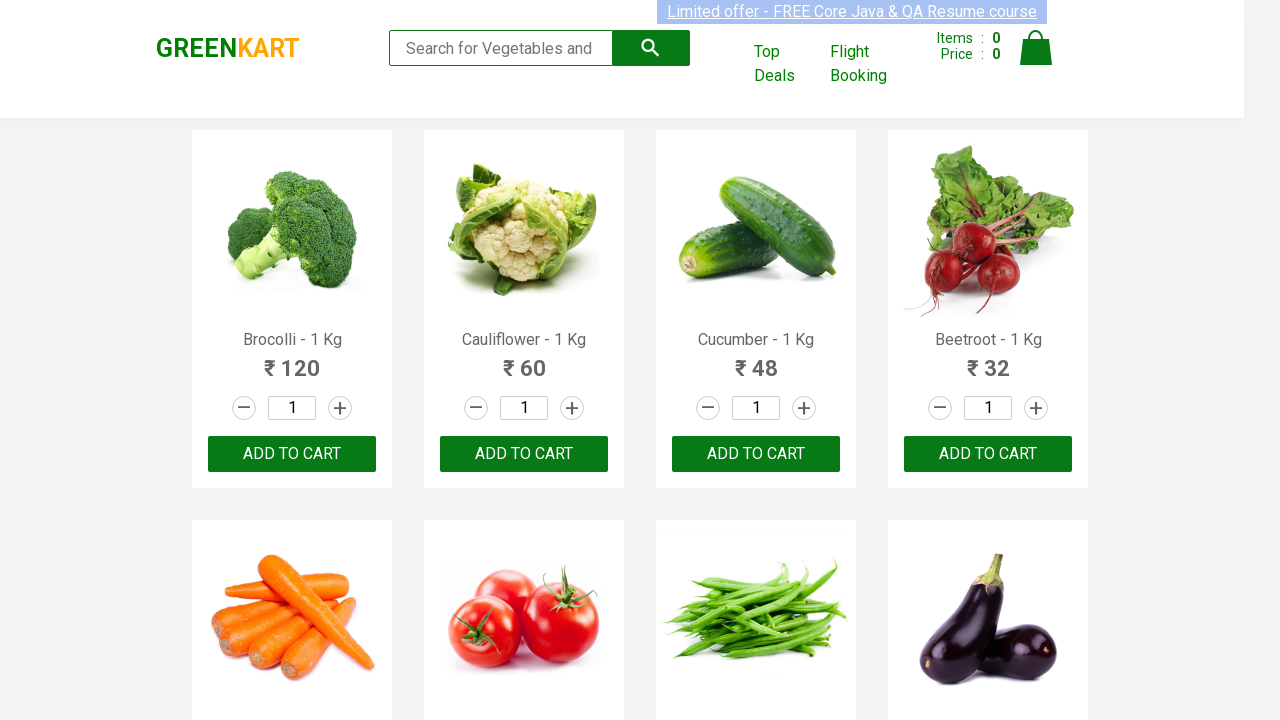

Waited 3 seconds for page to load
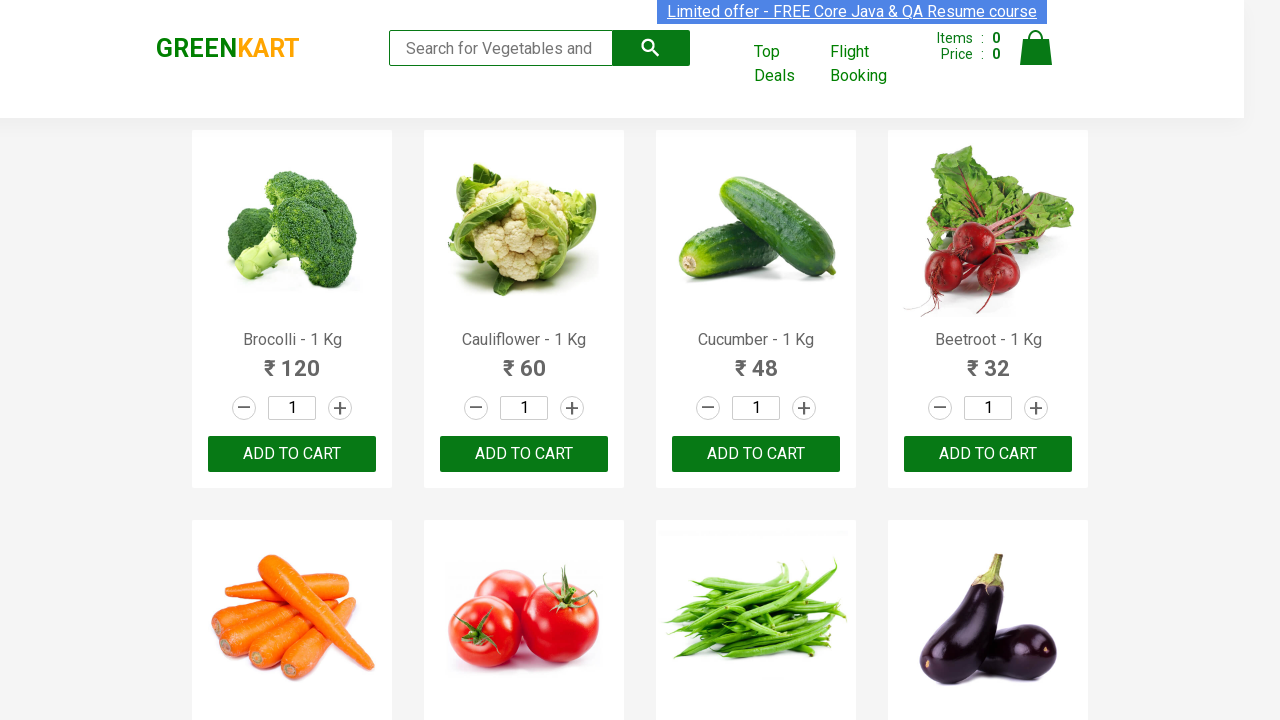

Located all product names on the page
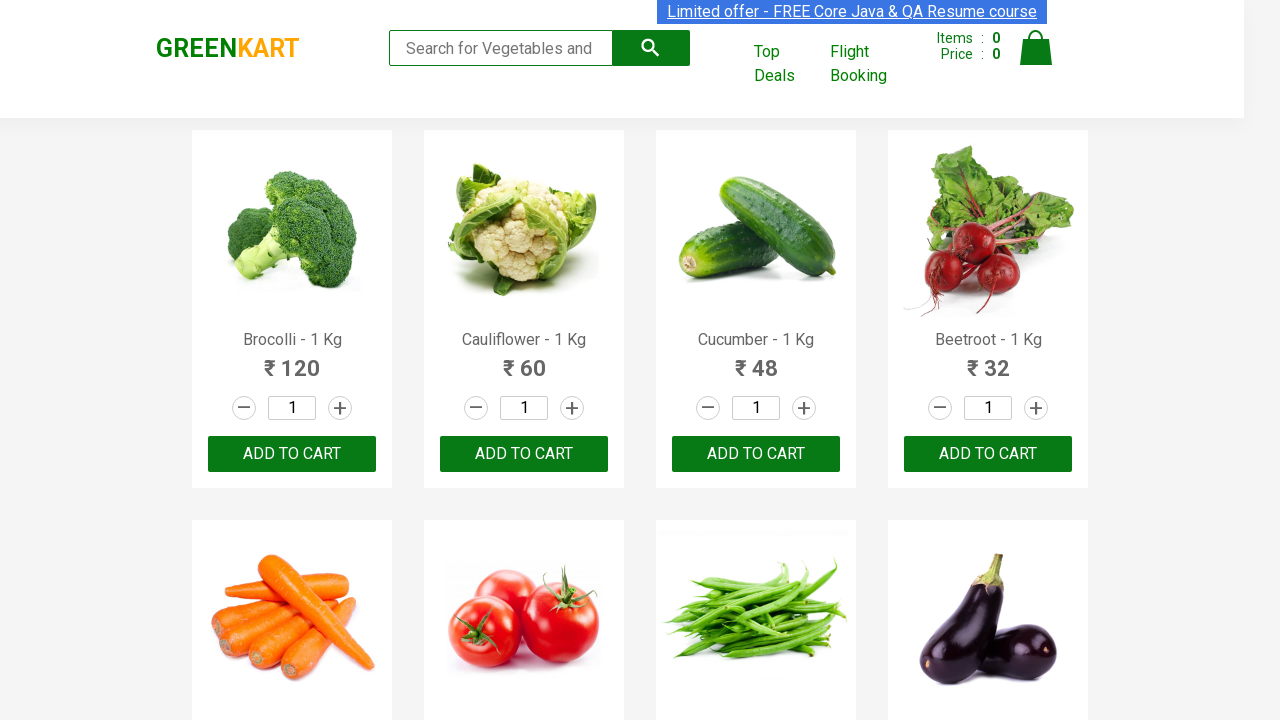

Added 'Brocolli' to cart (item 1 of 3) at (292, 454) on xpath=//div[@class='product-action']/button >> nth=0
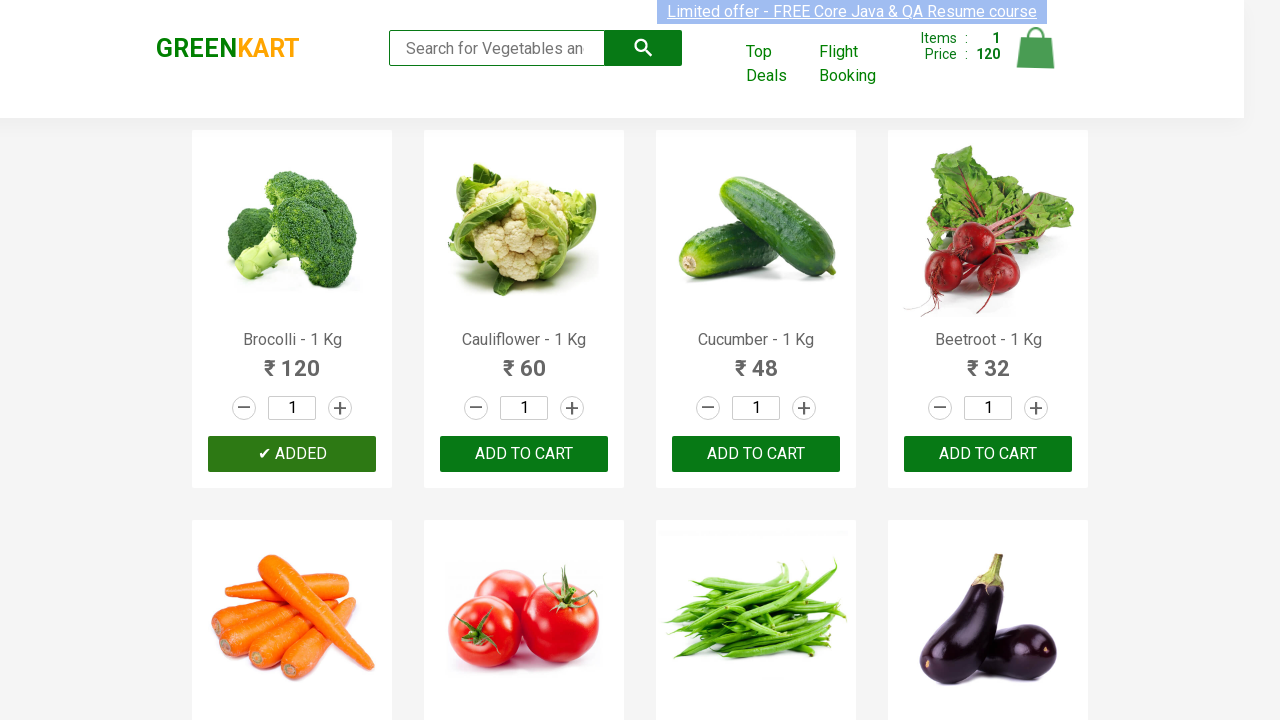

Added 'Cucumber' to cart (item 2 of 3) at (756, 454) on xpath=//div[@class='product-action']/button >> nth=2
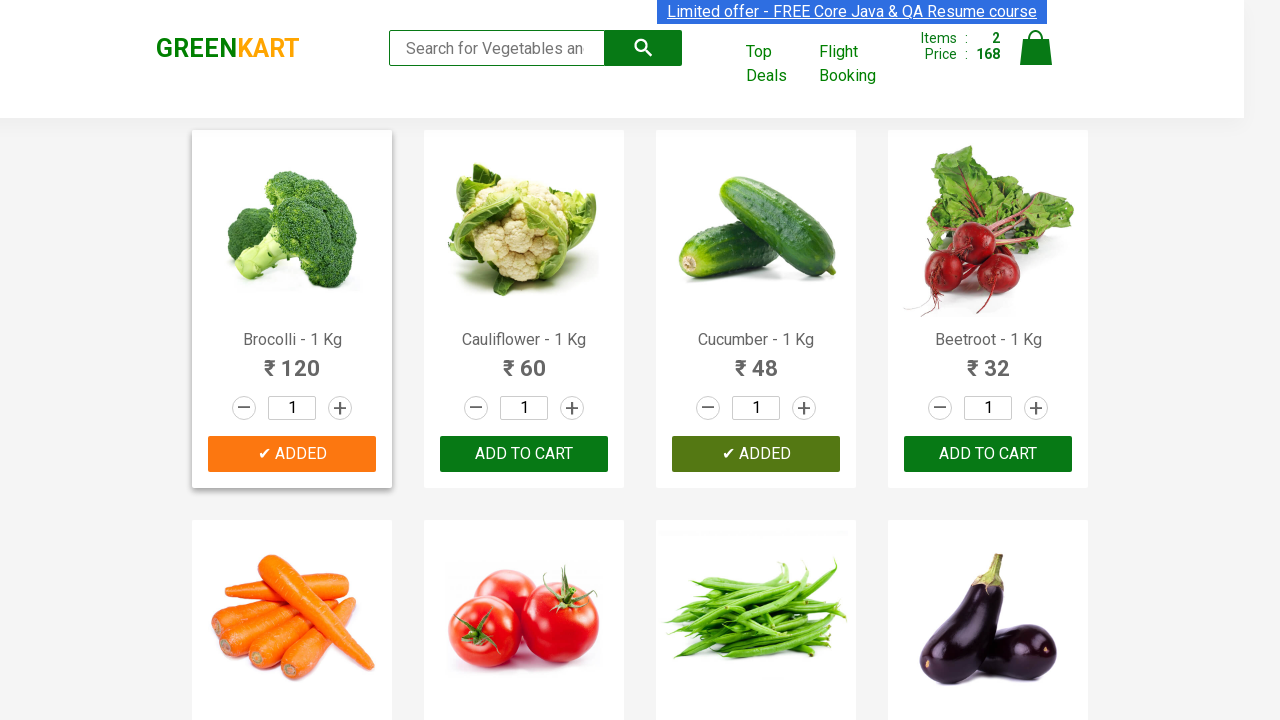

Added 'Beetroot' to cart (item 3 of 3) at (988, 454) on xpath=//div[@class='product-action']/button >> nth=3
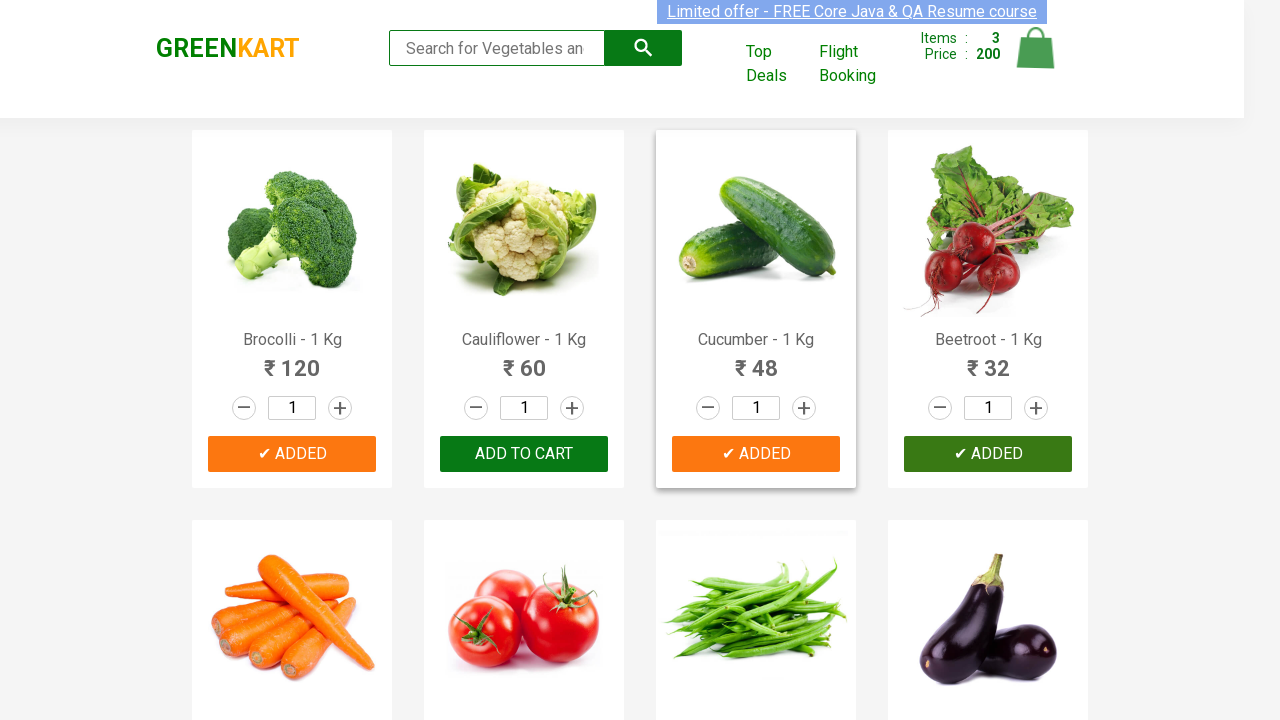

Clicked cart icon to view cart at (1036, 48) on img[alt='Cart']
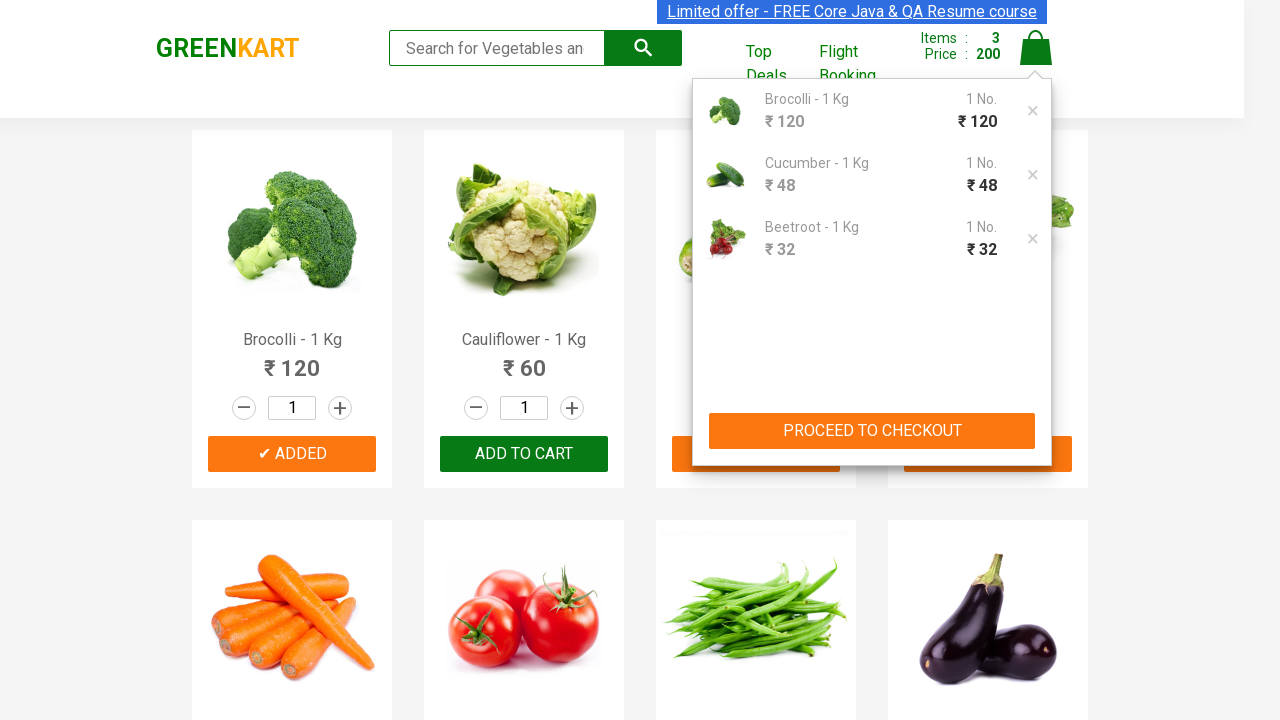

Clicked PROCEED TO CHECKOUT button at (872, 431) on xpath=//button[contains(text(),'PROCEED TO CHECKOUT')]
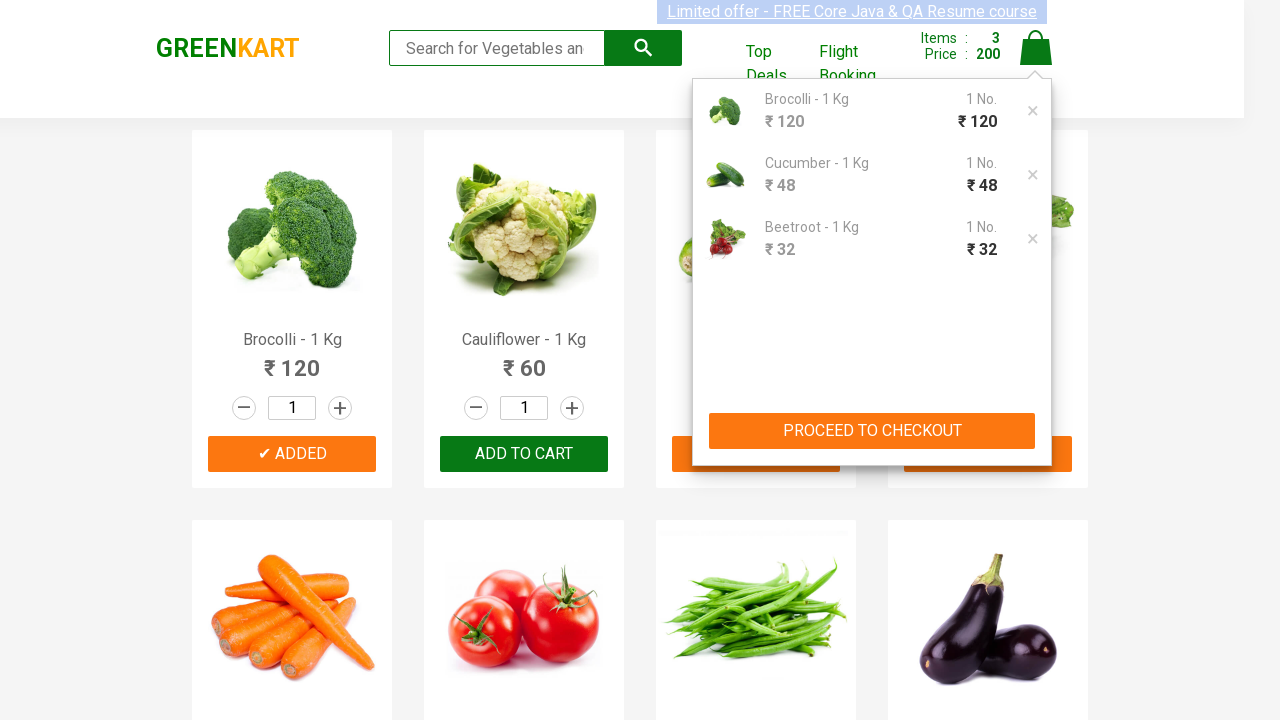

Promo code input field became visible
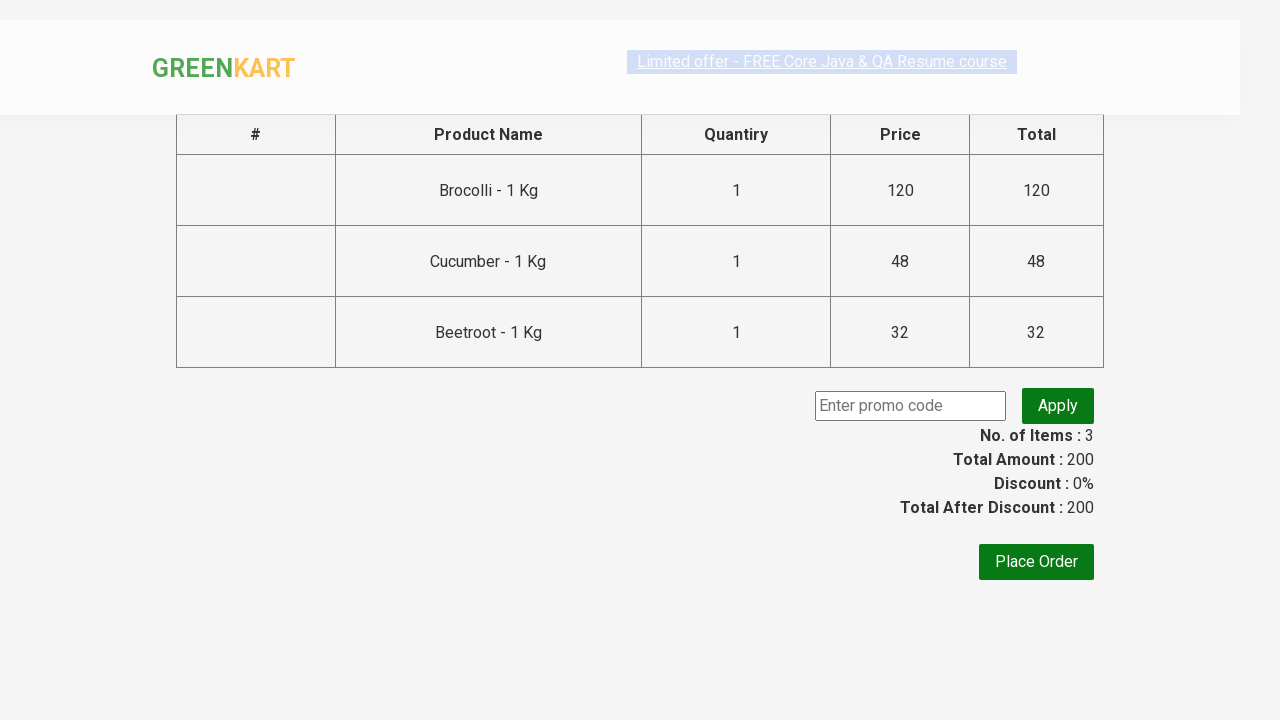

Filled promo code input with 'rahulshettyacademy' on input.promocode
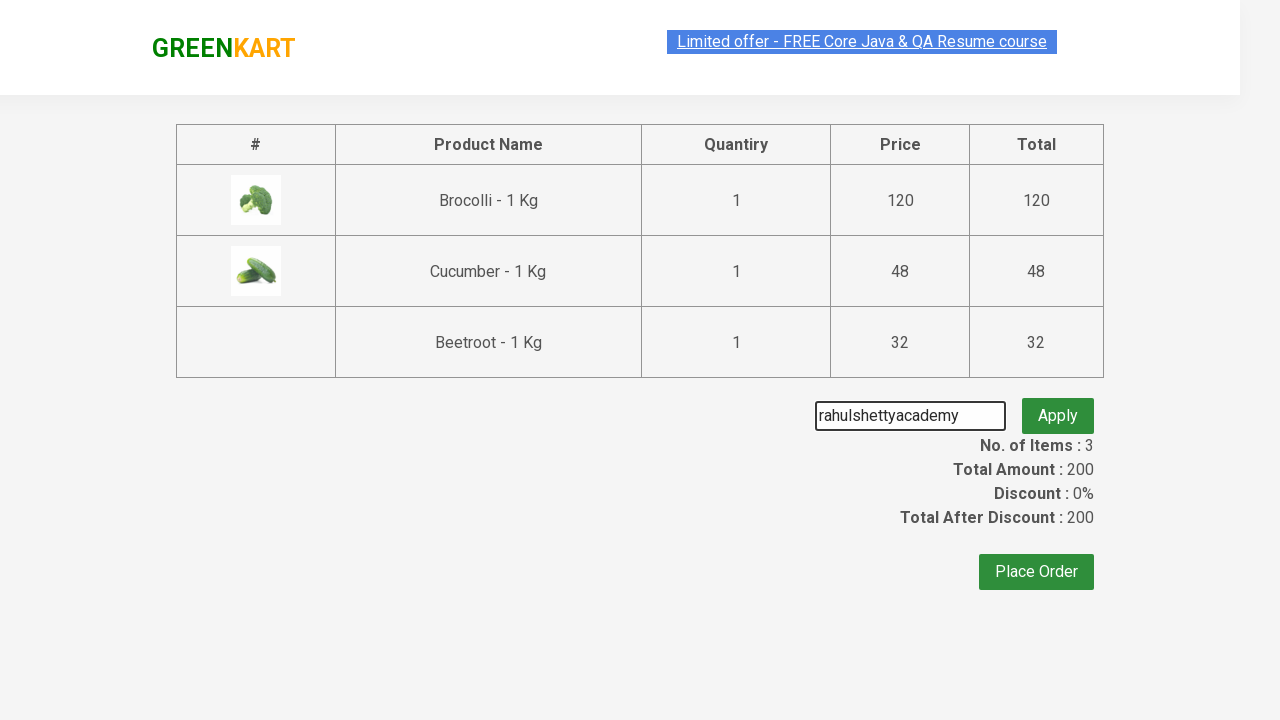

Clicked Apply button to apply promo code at (1058, 406) on button.promoBtn
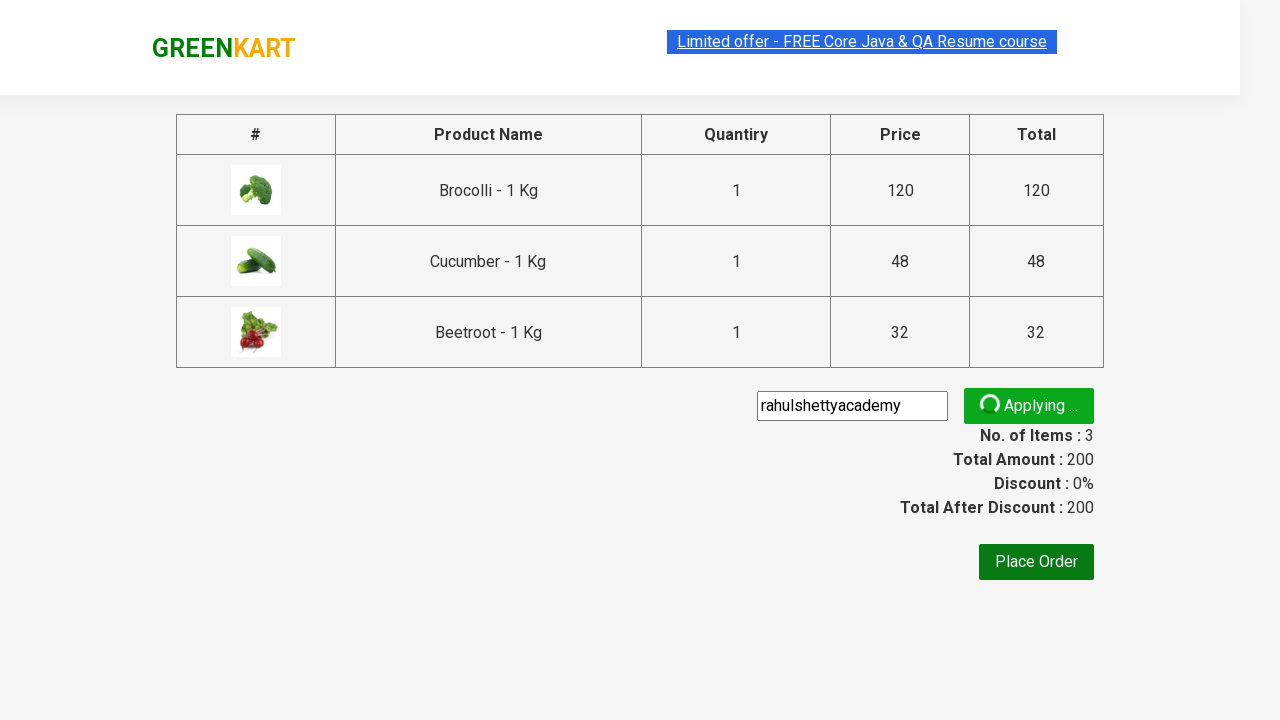

Promo code application message appeared
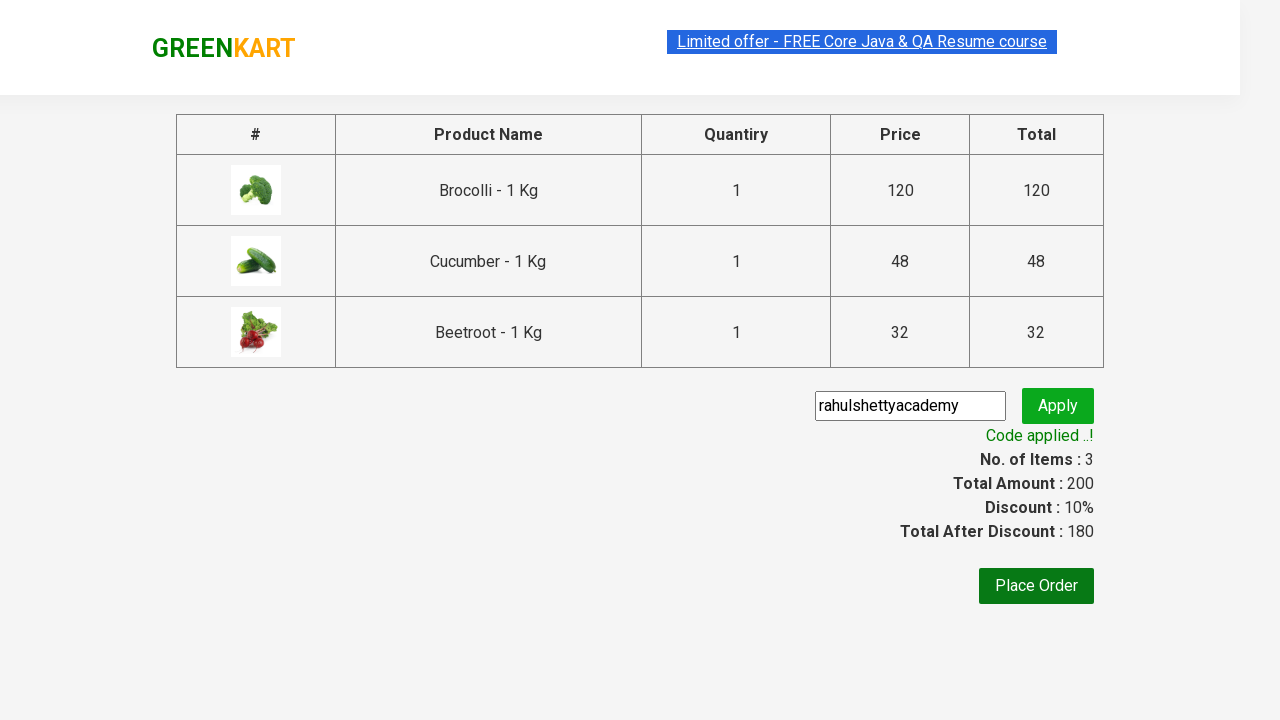

Retrieved promo info message: 'Code applied ..!'
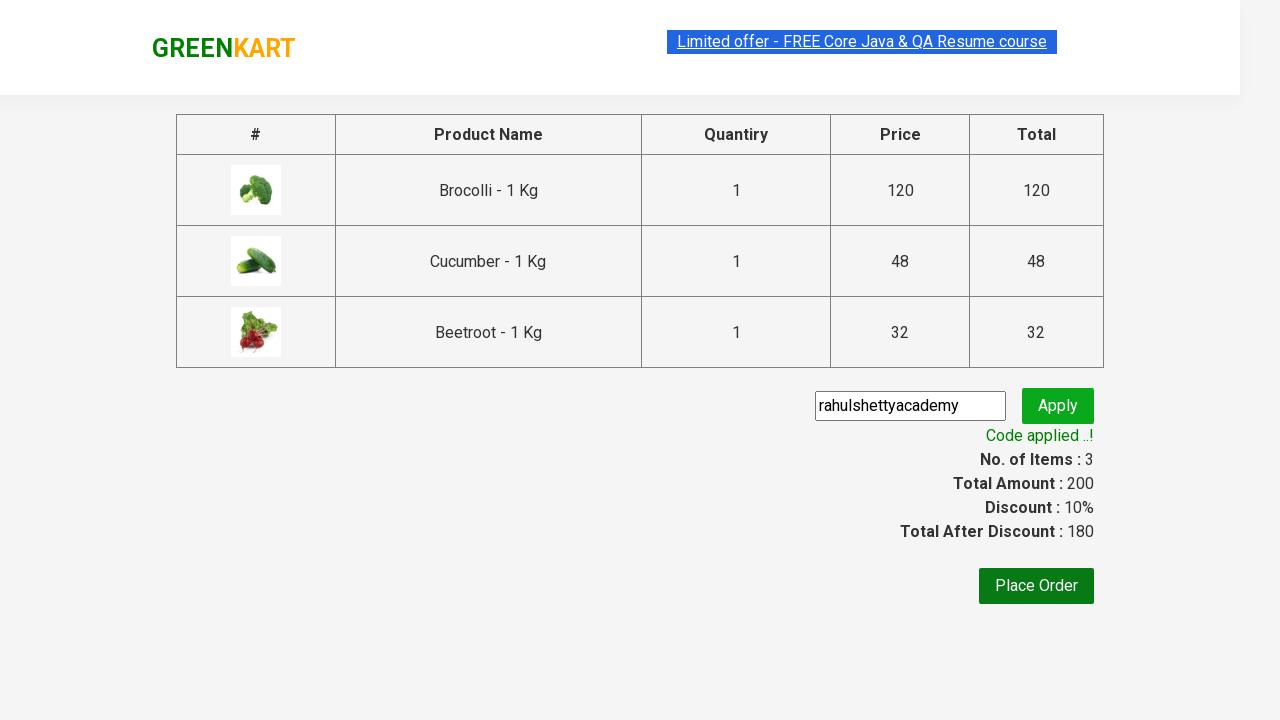

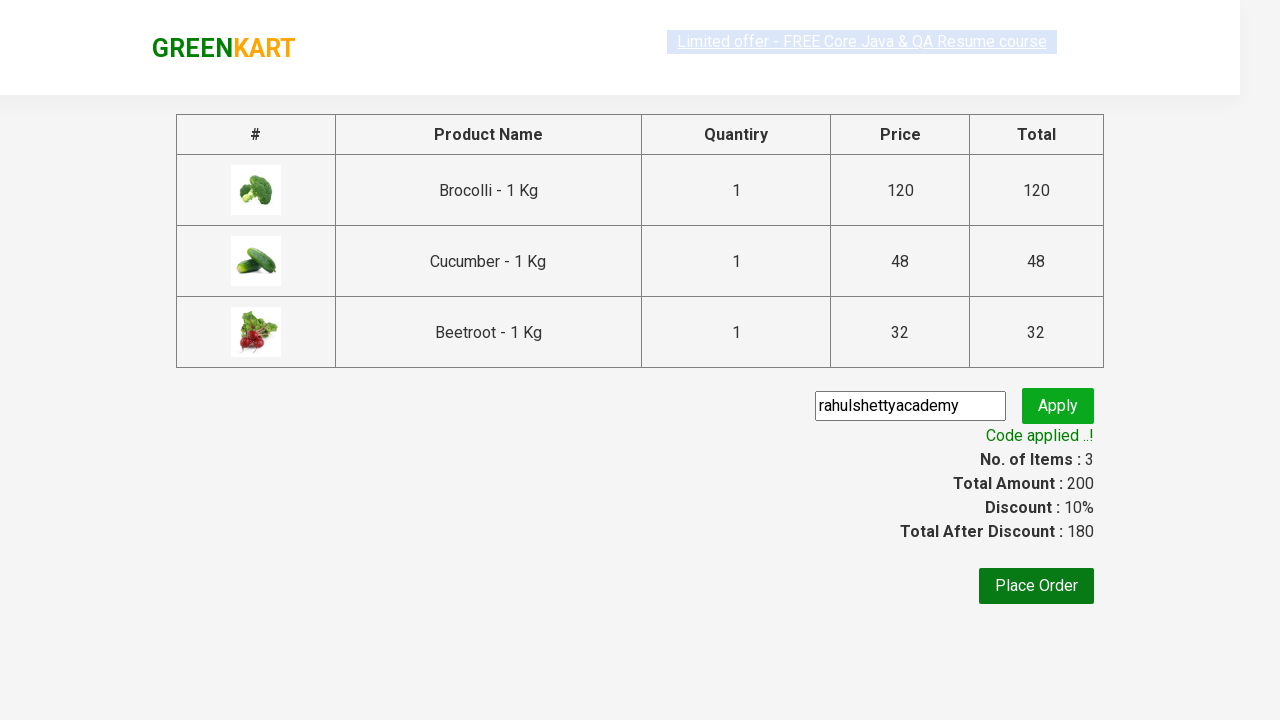